Tests alert popup handling by entering a name in an input field, clicking an alert button, and accepting the JavaScript alert dialog

Starting URL: https://rahulshettyacademy.com/AutomationPractice/#top

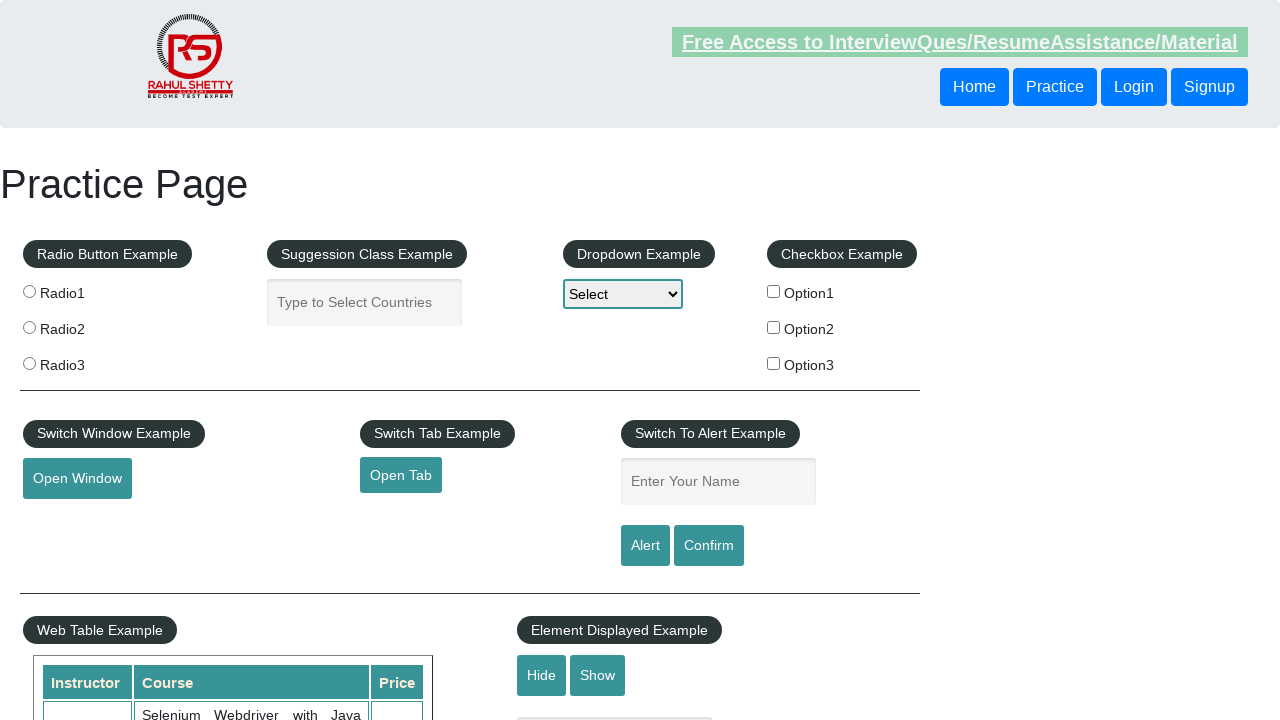

Filled name input field with 'sasi' on input[placeholder='Enter Your Name']
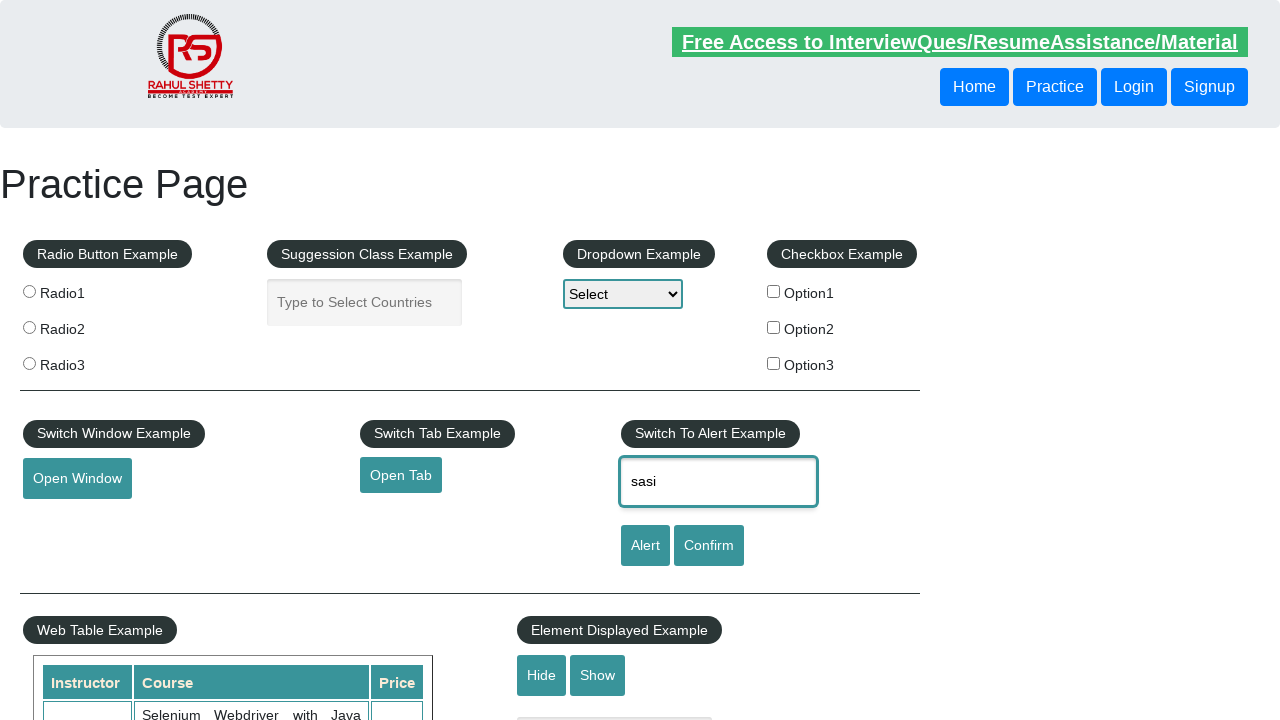

Clicked the alert button at (645, 546) on #alertbtn
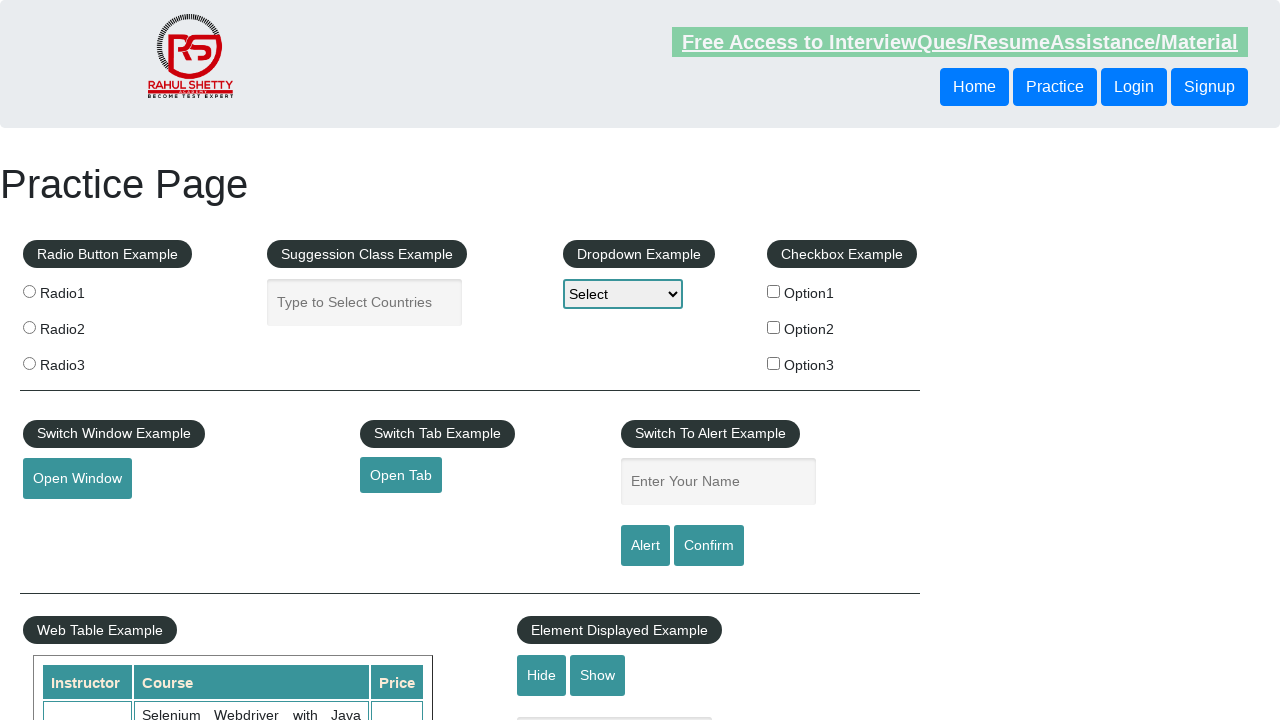

Set up dialog handler to accept alerts
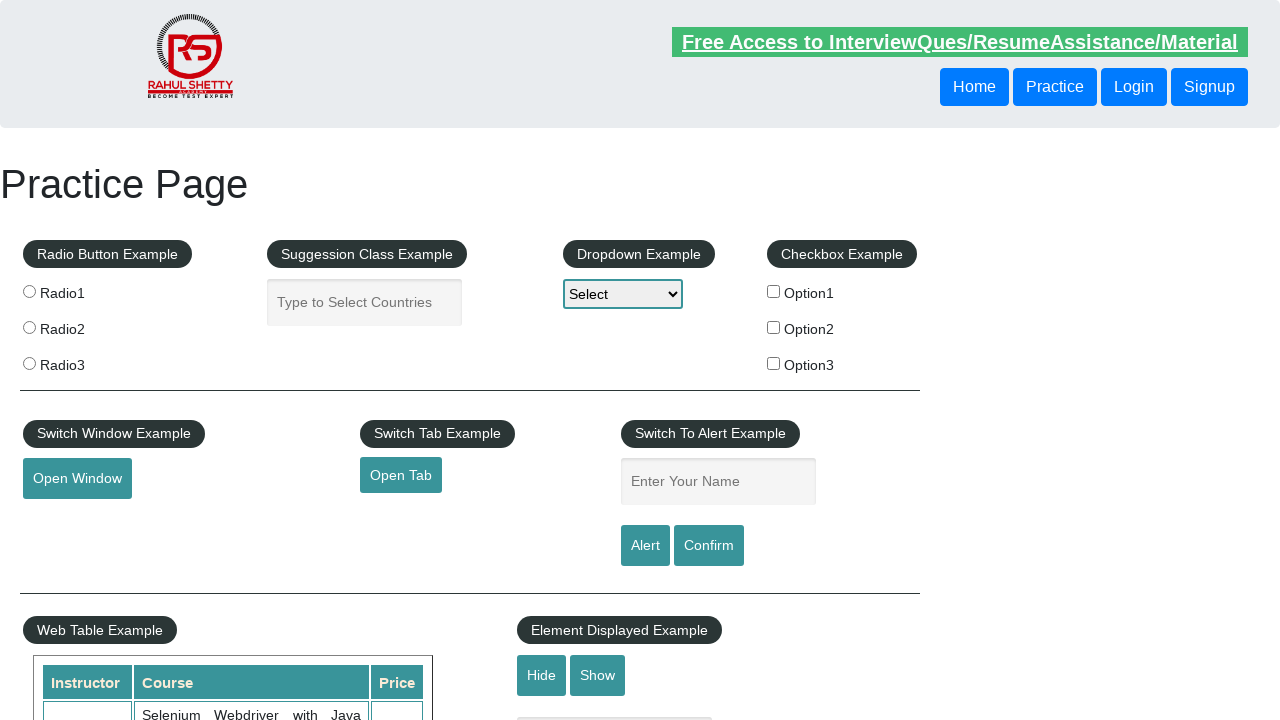

Set up one-time dialog handler to accept alert
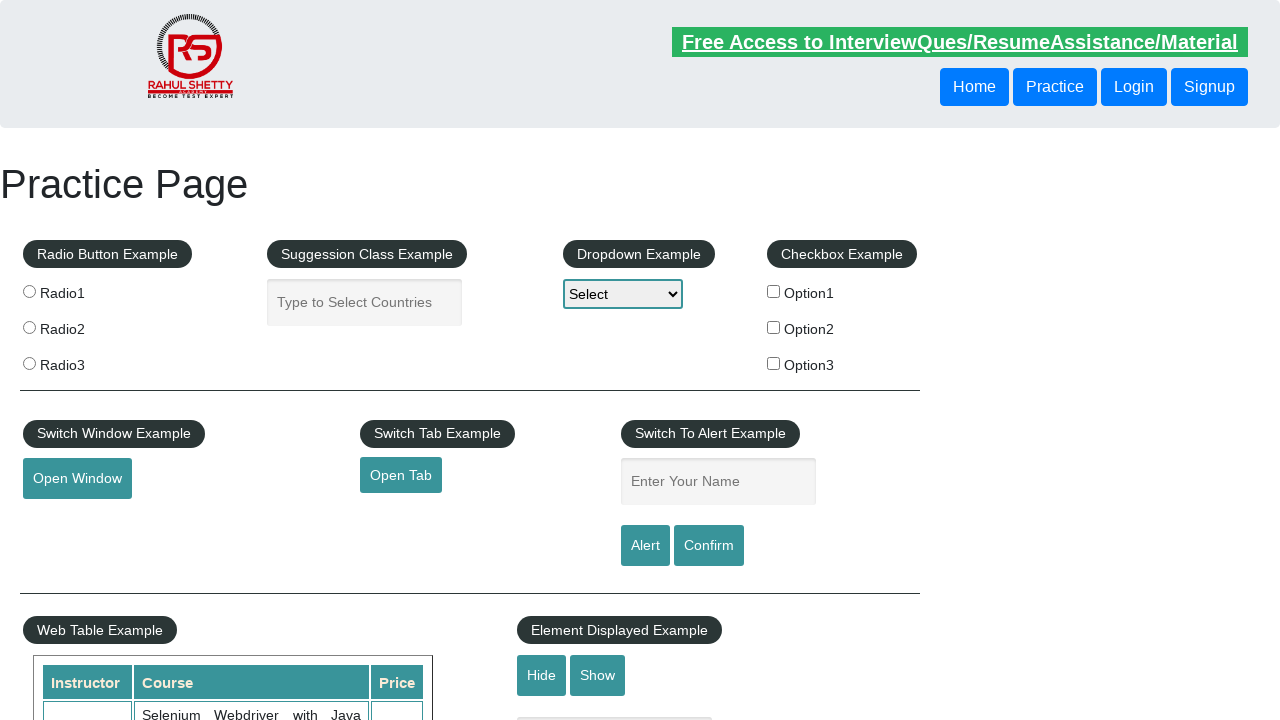

Clicked alert button and accepted JavaScript alert dialog at (645, 546) on #alertbtn
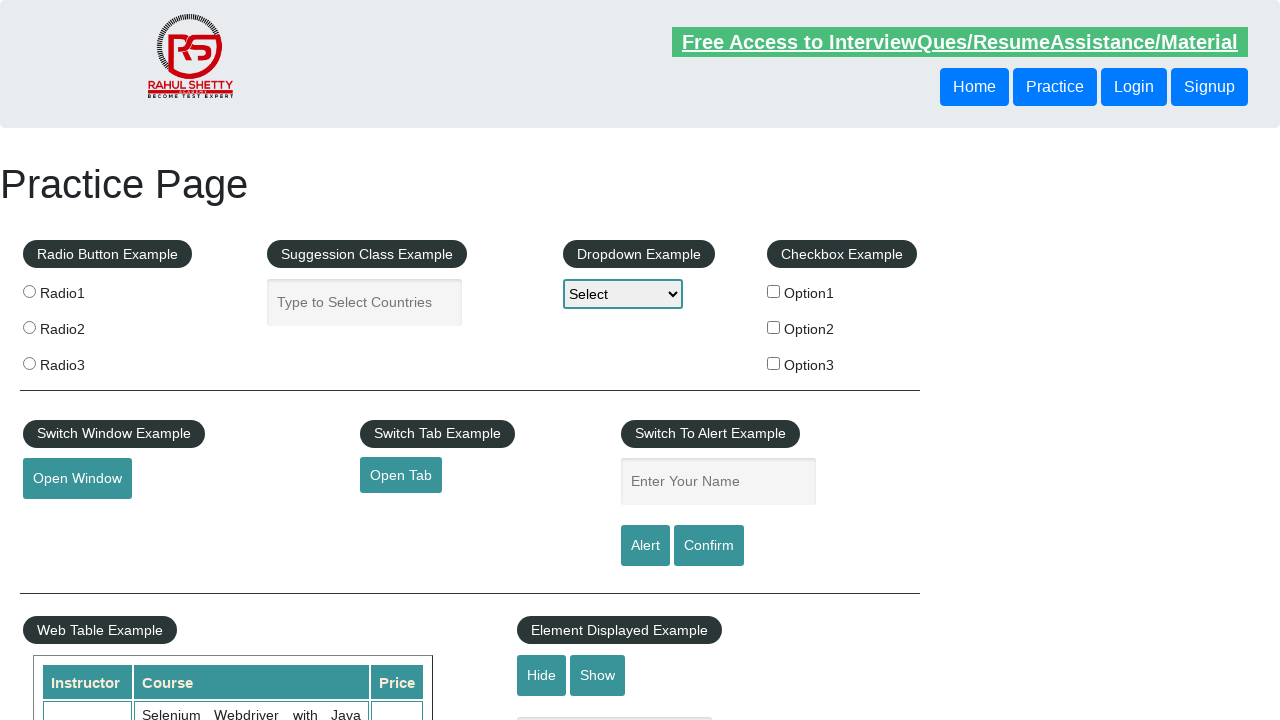

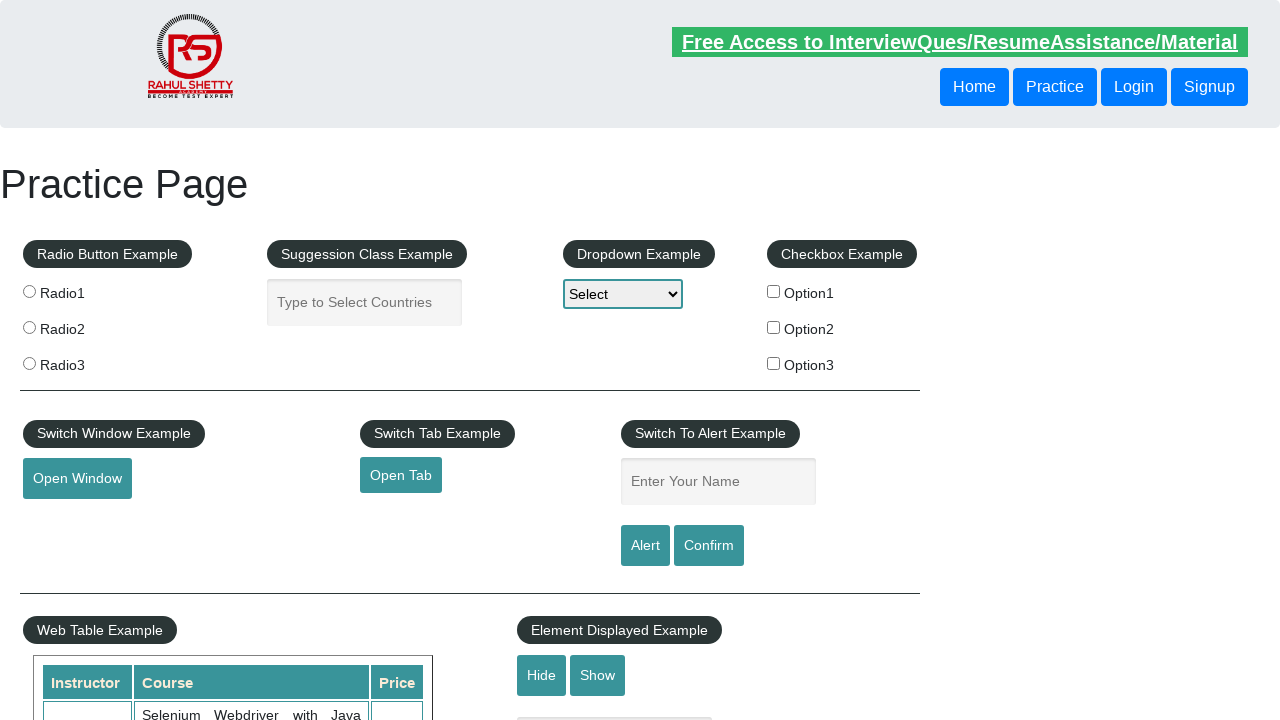